Navigates to the MoneyControl Fixed Deposit Calculator page for State Bank of India and maximizes the browser window

Starting URL: https://www.moneycontrol.com/fixed-income/calculator/state-bank-of-india-sbi/fixed-deposit-calculator-SBI-BSB001.html

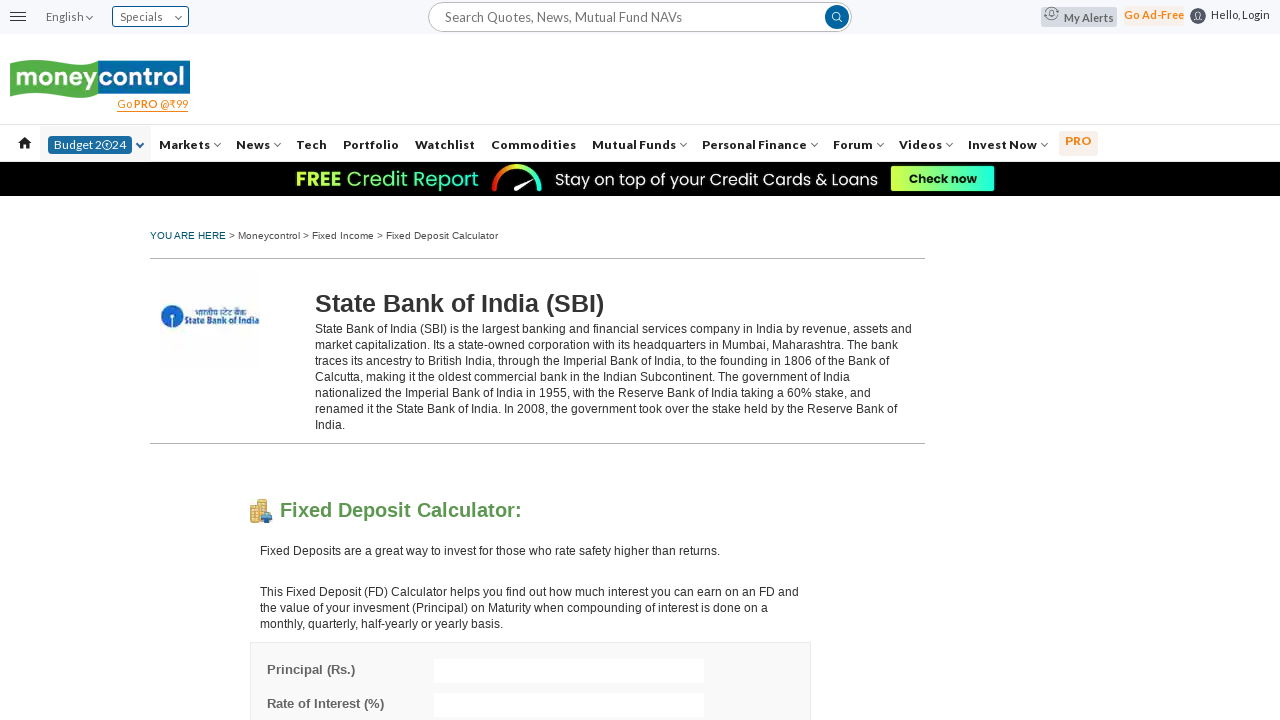

Waited for page to fully load (domcontentloaded)
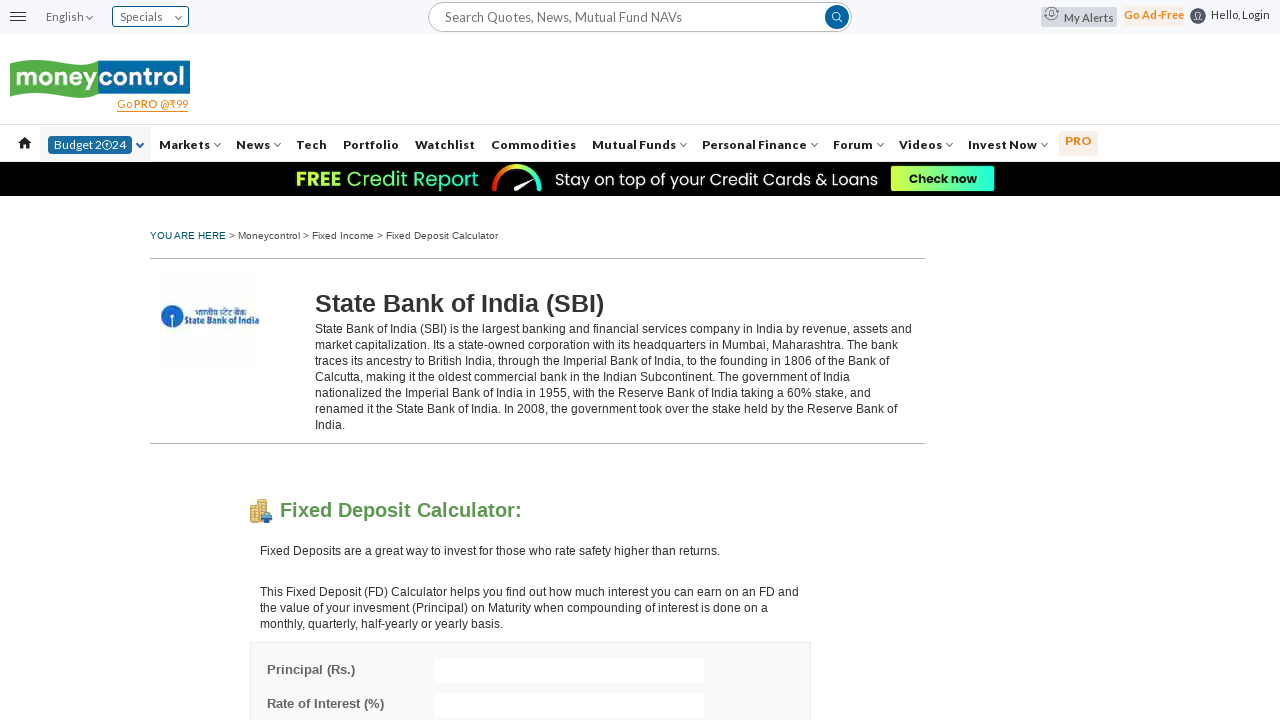

Maximized browser window to 1920x1080
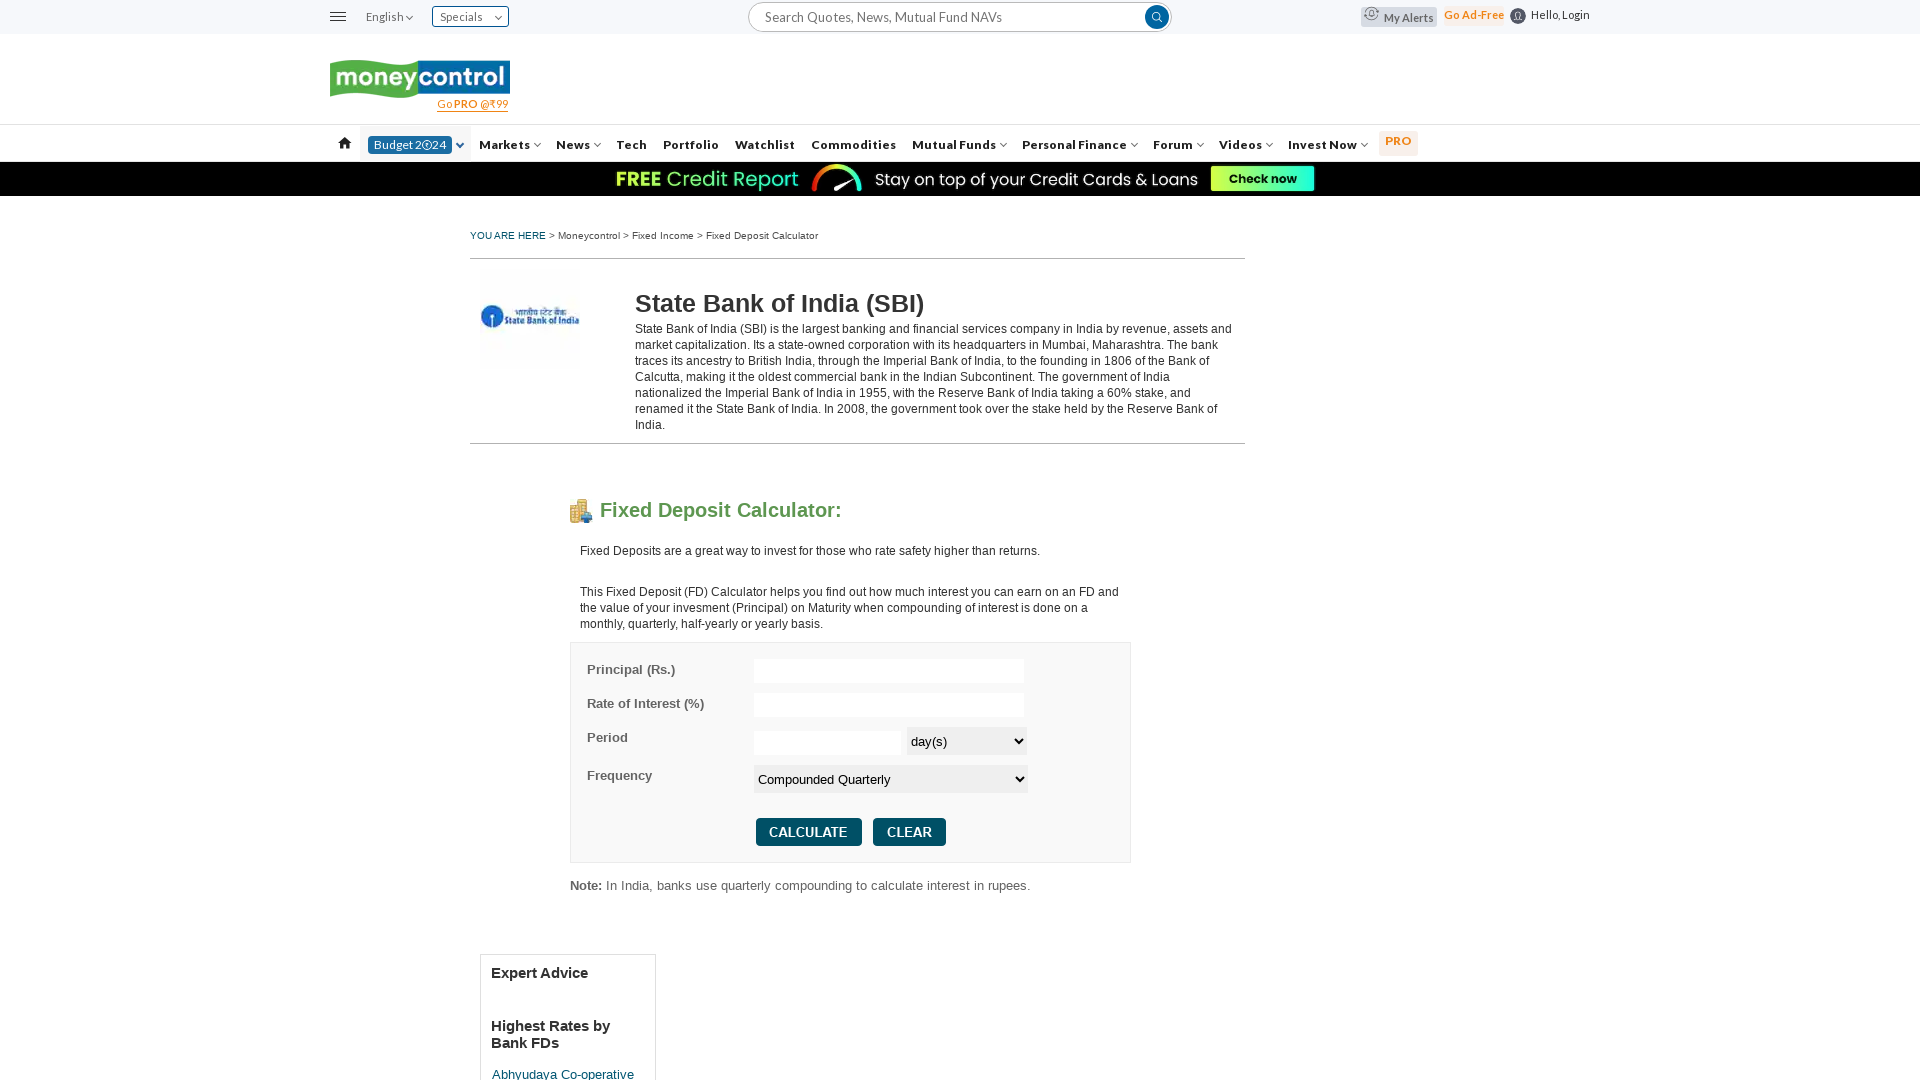

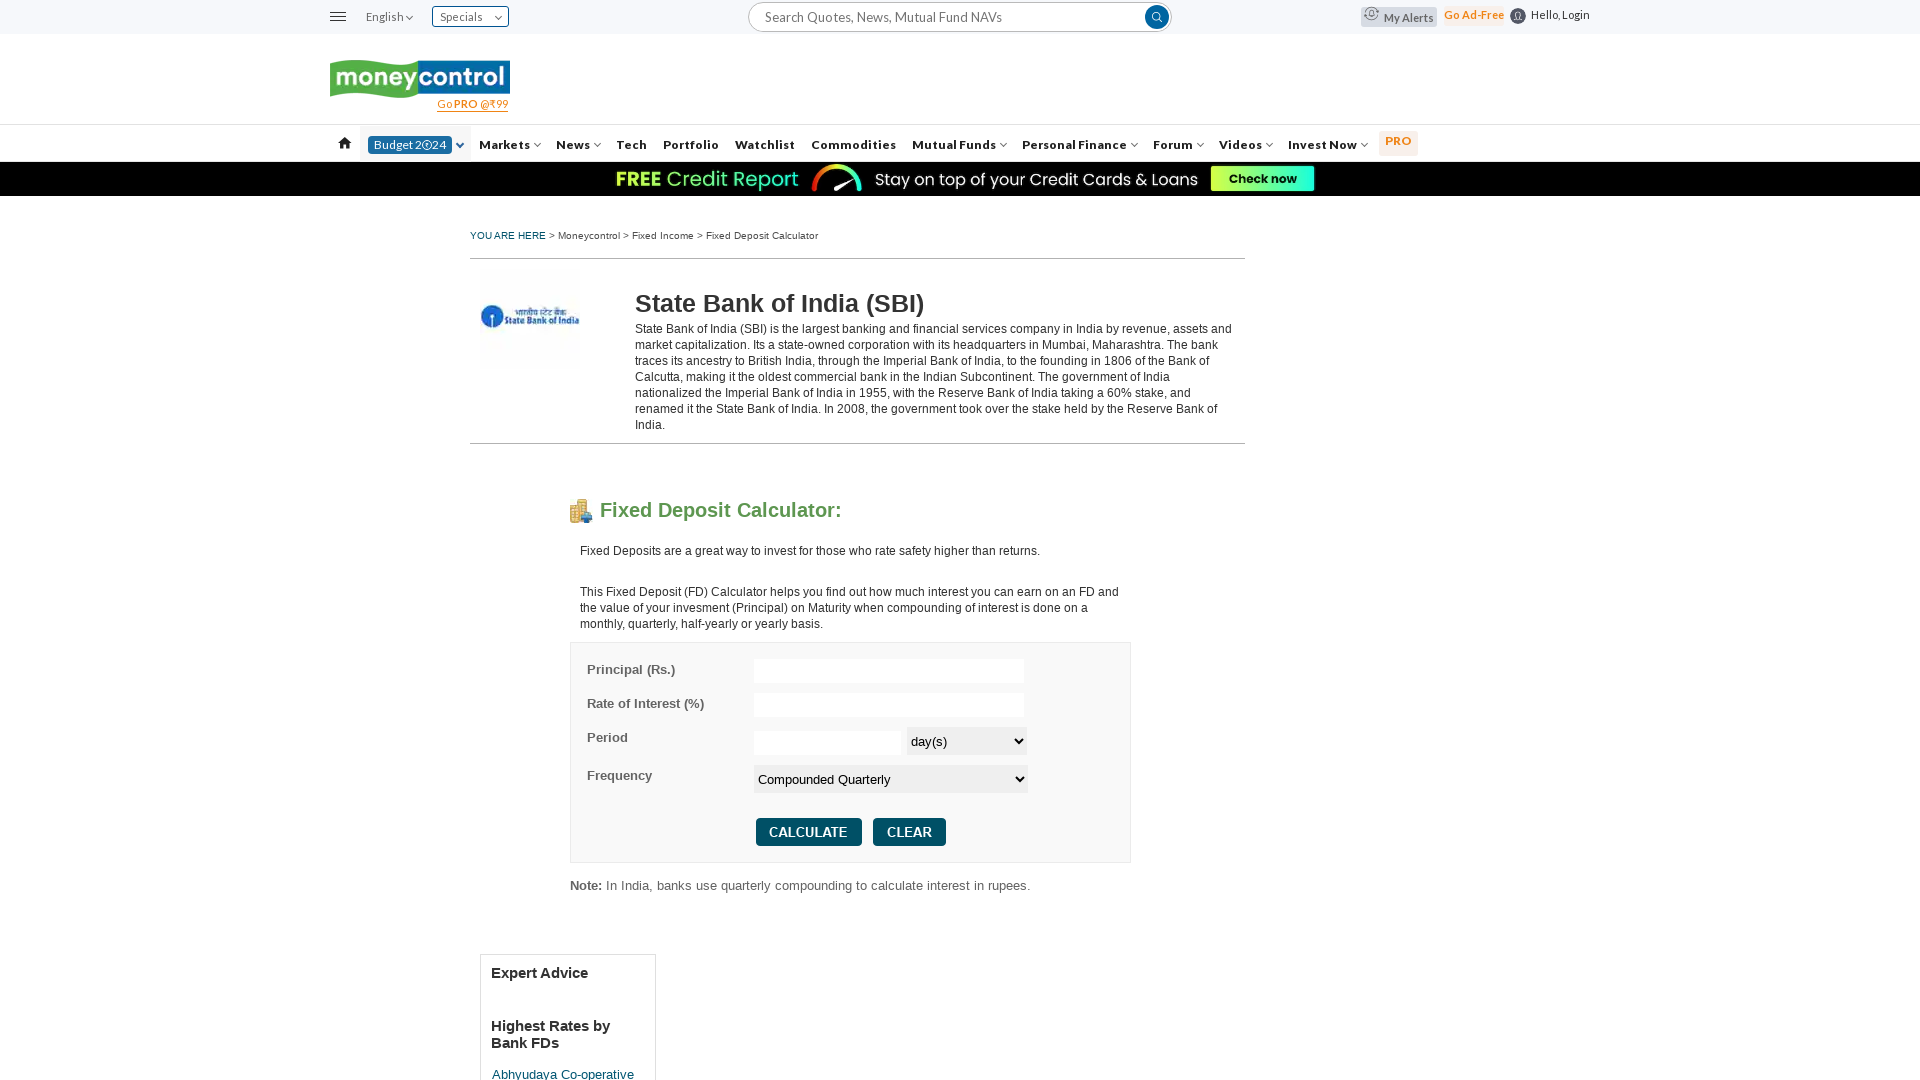